Tests checkbox interactions by verifying initial states, checking the first checkbox and unchecking the second checkbox.

Starting URL: http://the-internet.herokuapp.com/checkboxes

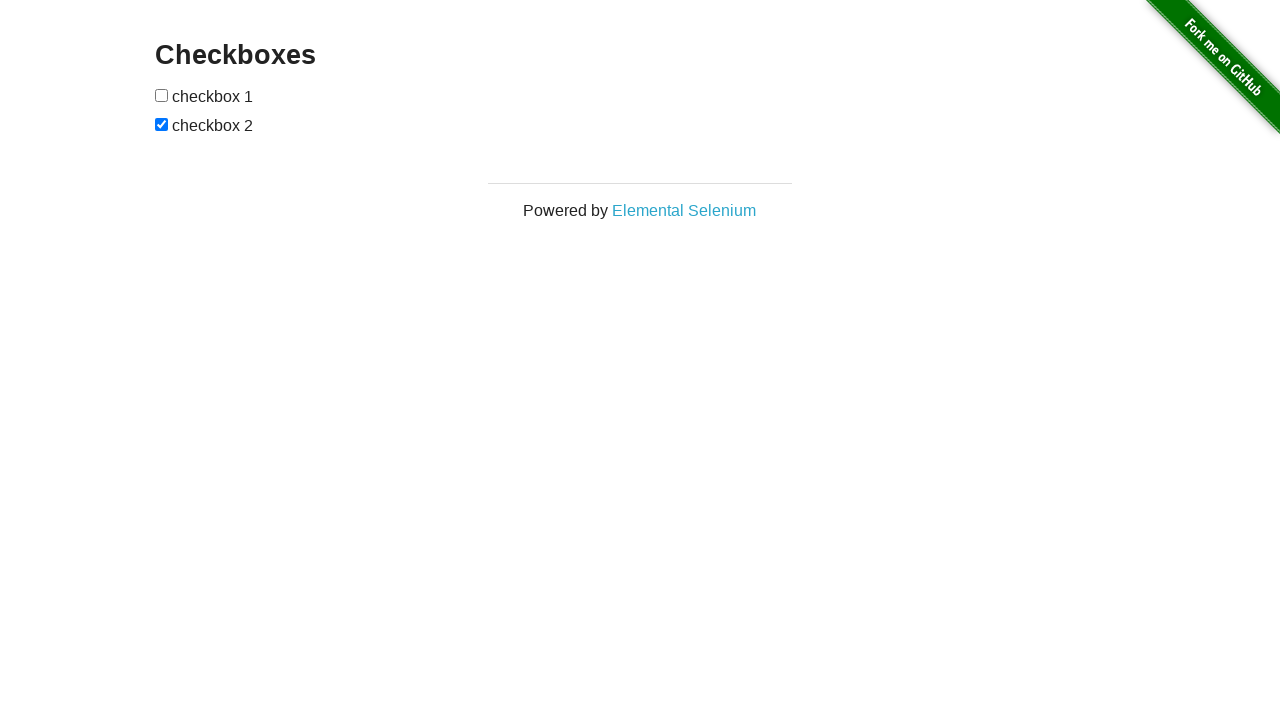

Waited for checkboxes to load on the page
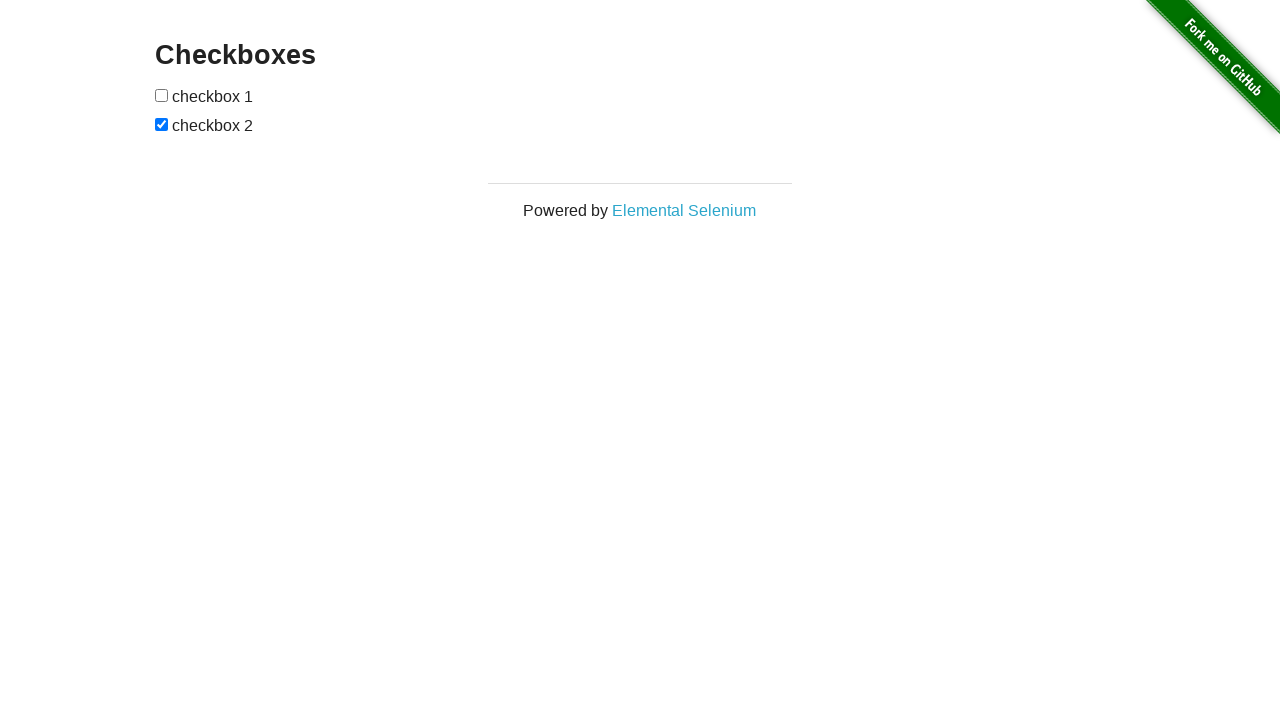

Checked the first checkbox at (162, 95) on input[type='checkbox'] >> nth=0
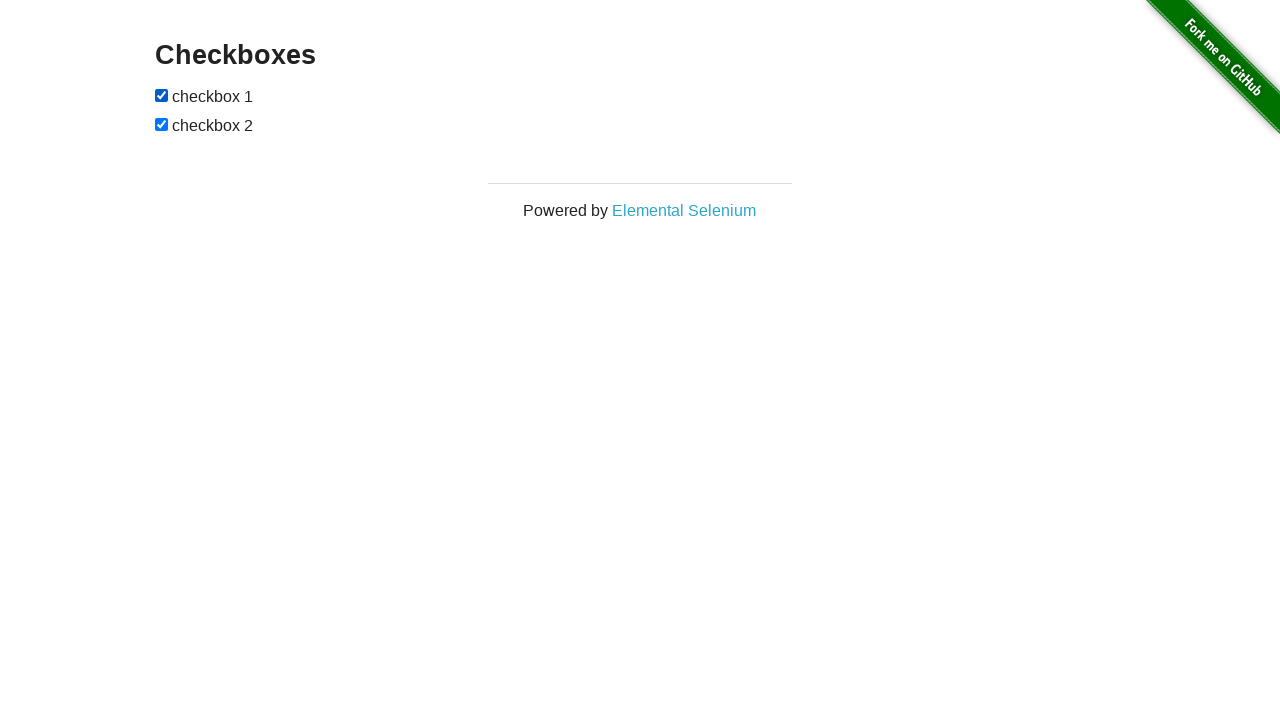

Unchecked the second checkbox at (162, 124) on input[type='checkbox'] >> nth=1
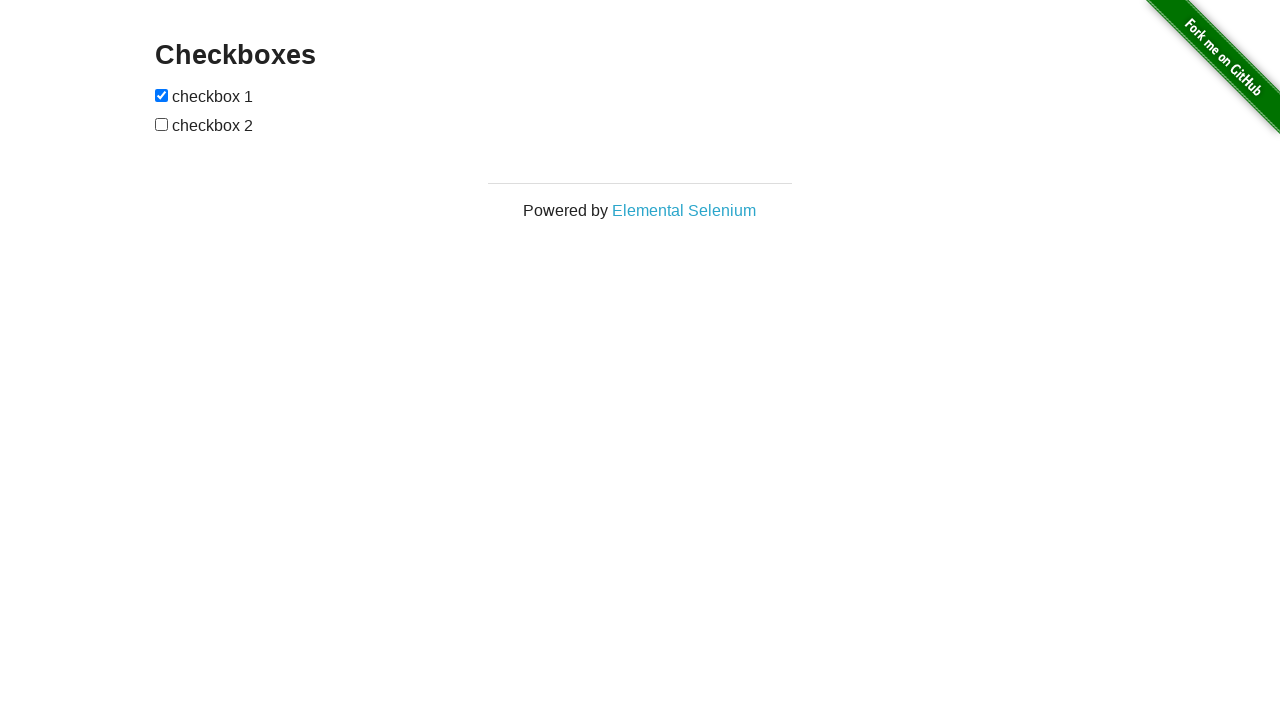

Located the first checkbox element
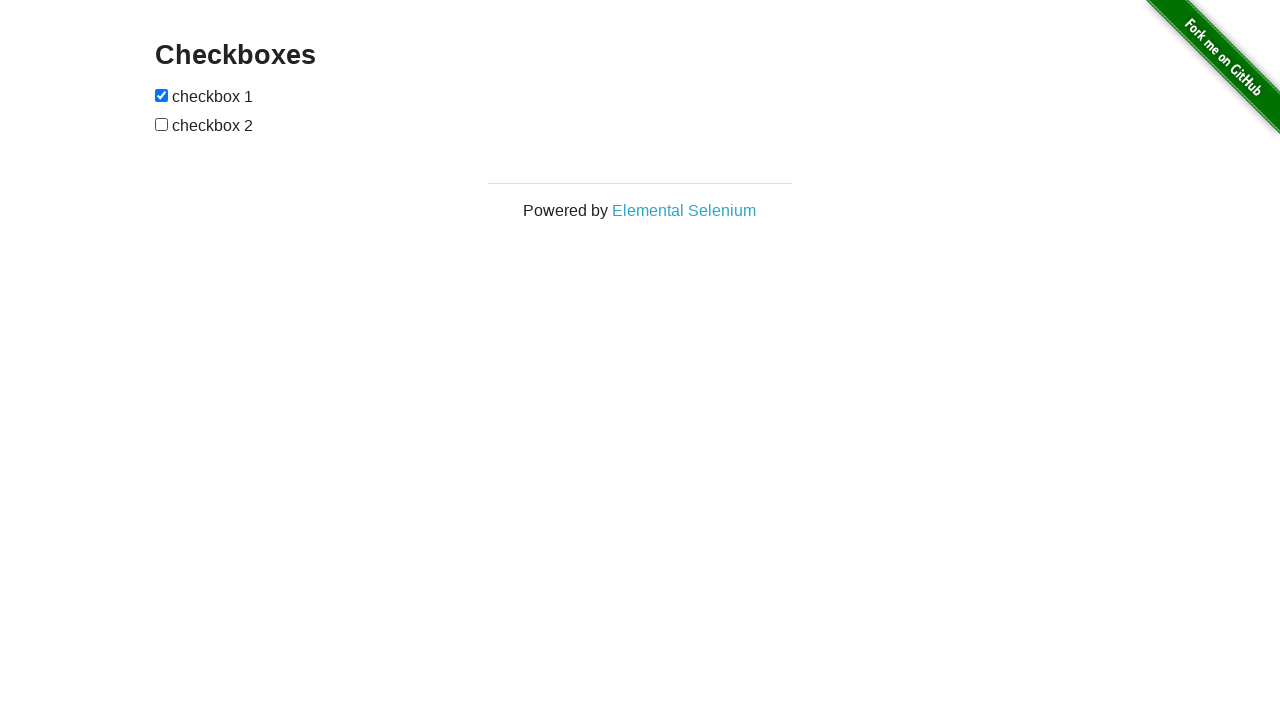

Located the second checkbox element
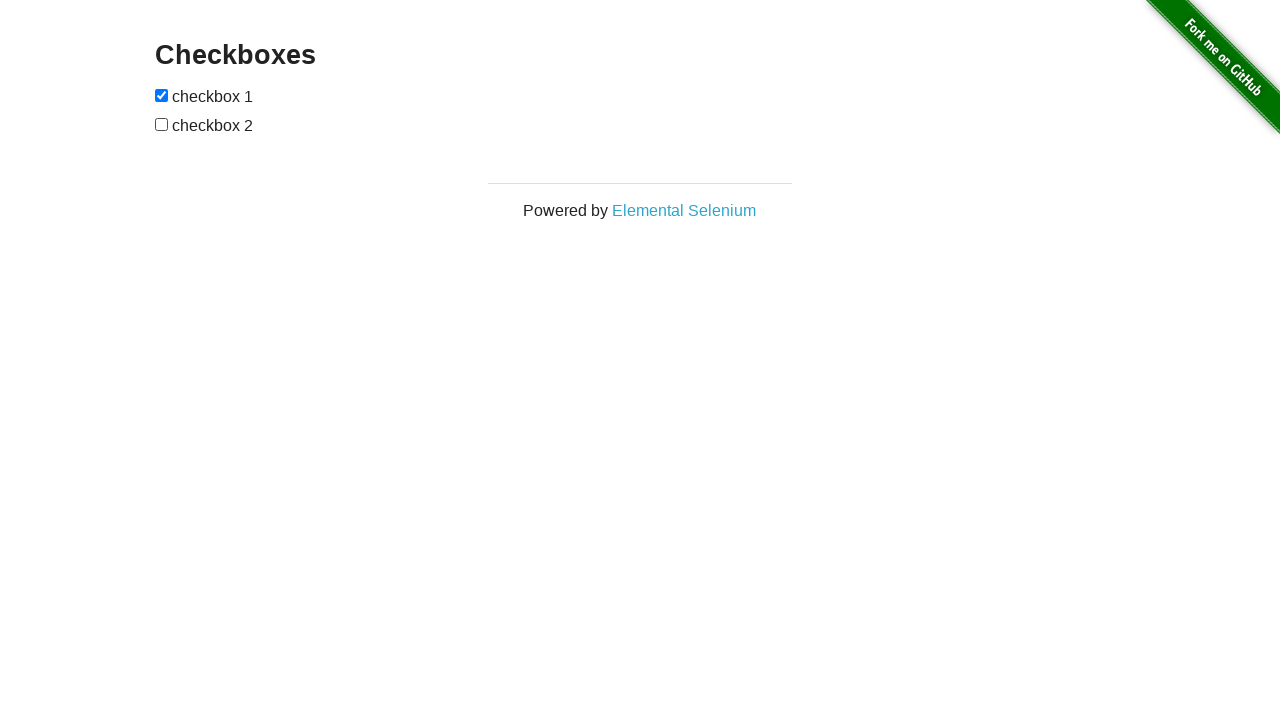

Verified that the first checkbox is checked
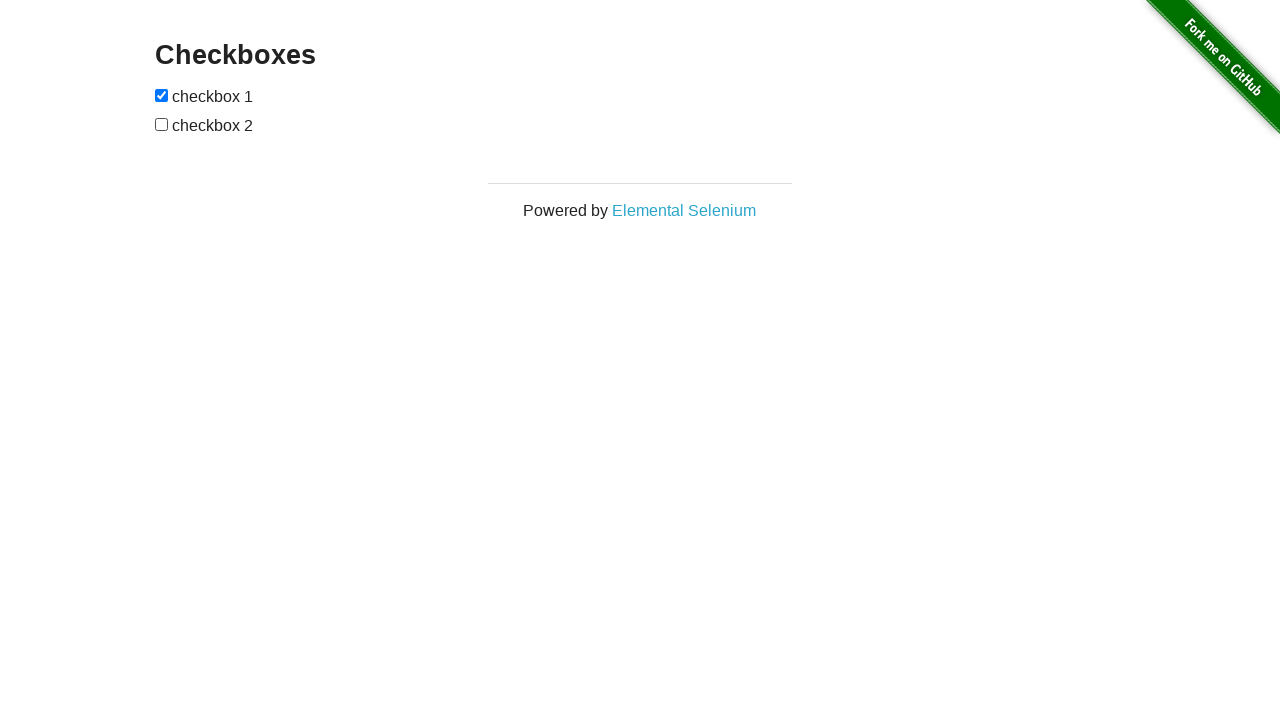

Verified that the second checkbox is unchecked
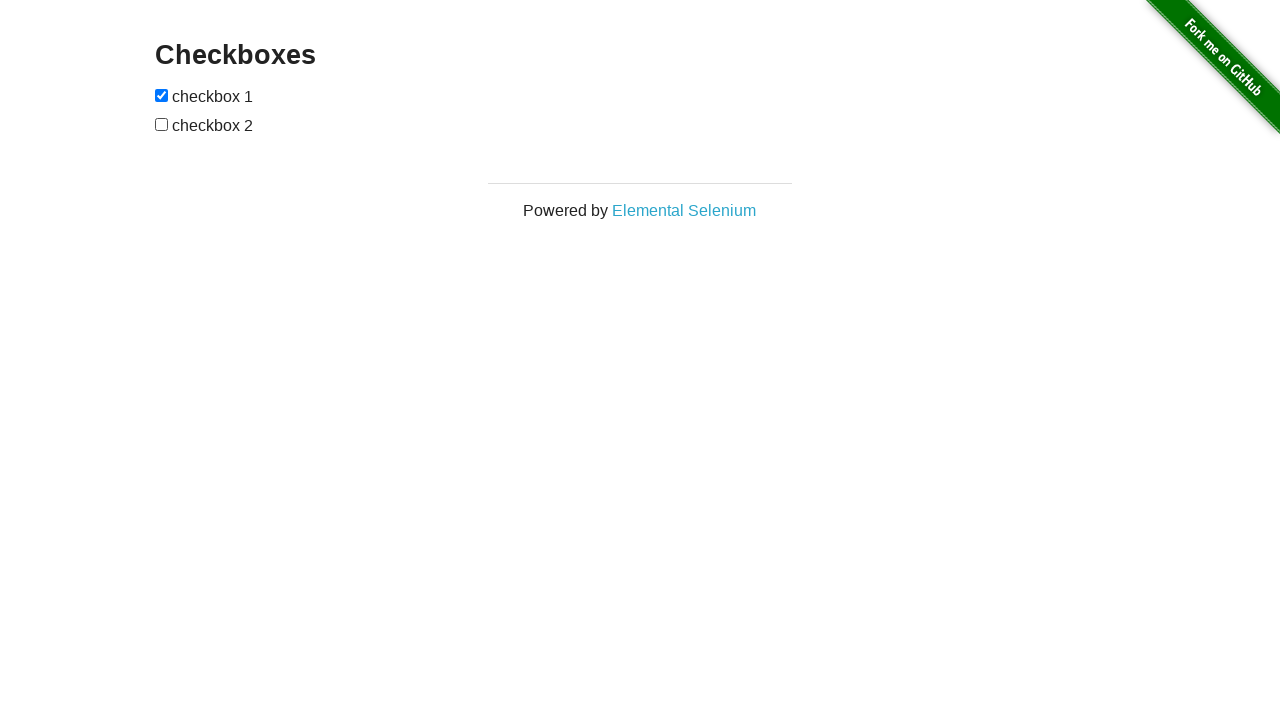

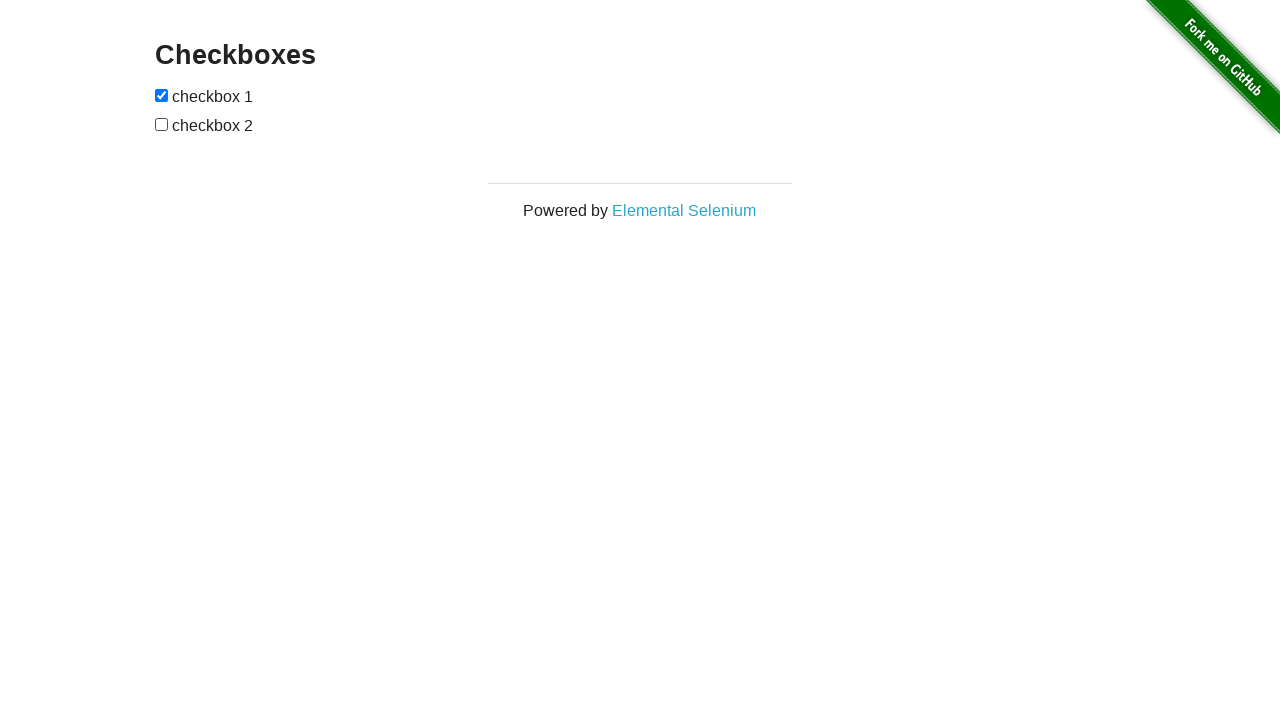